Tests a dynamic pricing page by waiting for a specific price, booking when the price reaches $100, then solving a math problem and submitting the answer

Starting URL: http://suninjuly.github.io/explicit_wait2.html

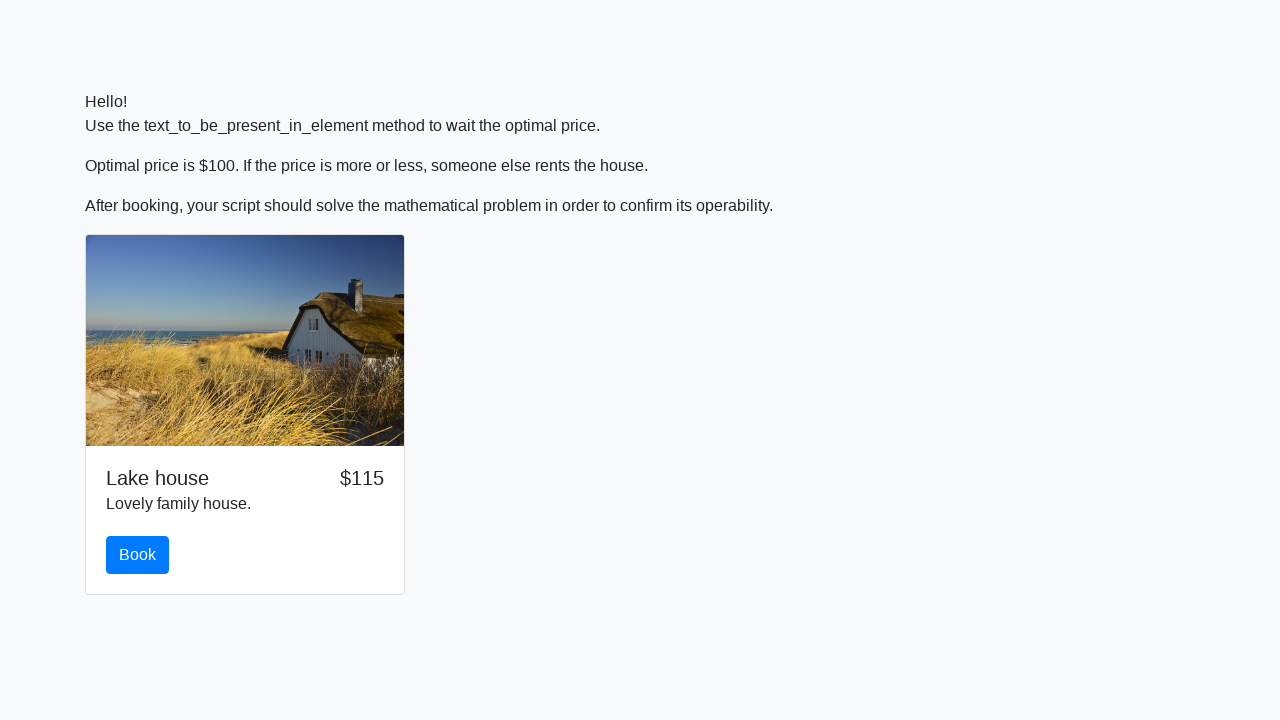

Waited for price to reach $100
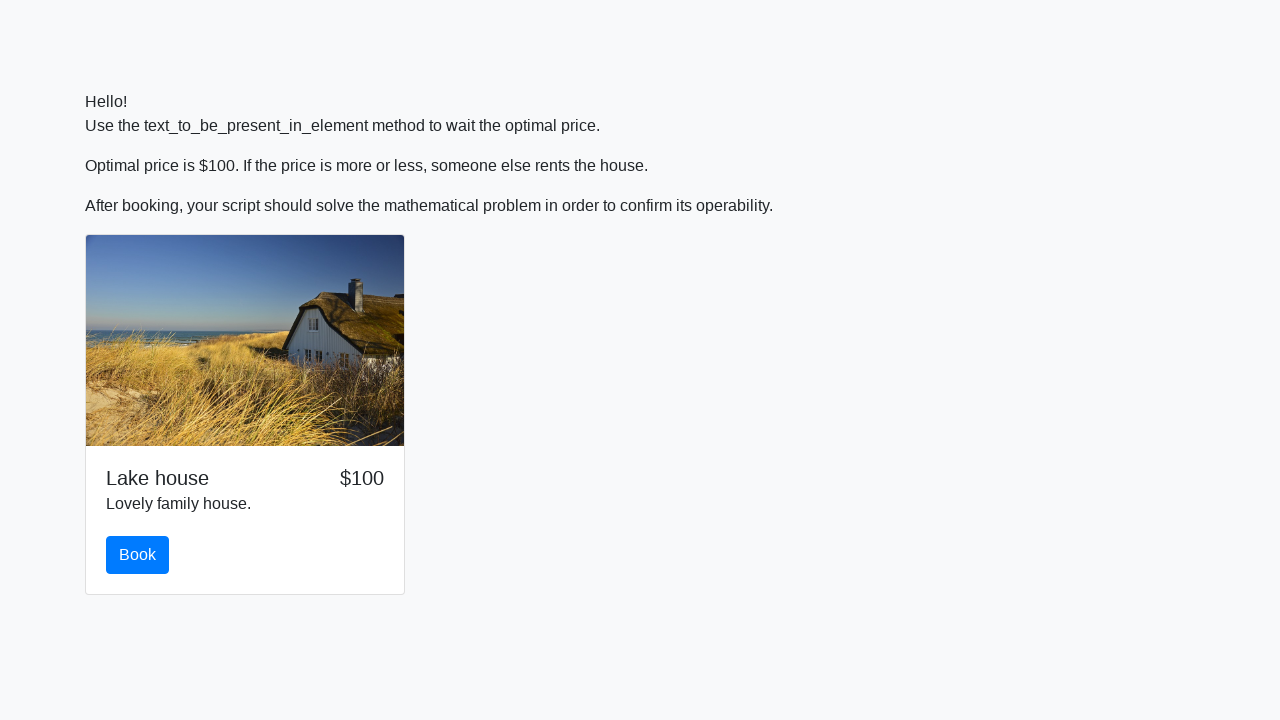

Clicked the book button at (138, 555) on #book
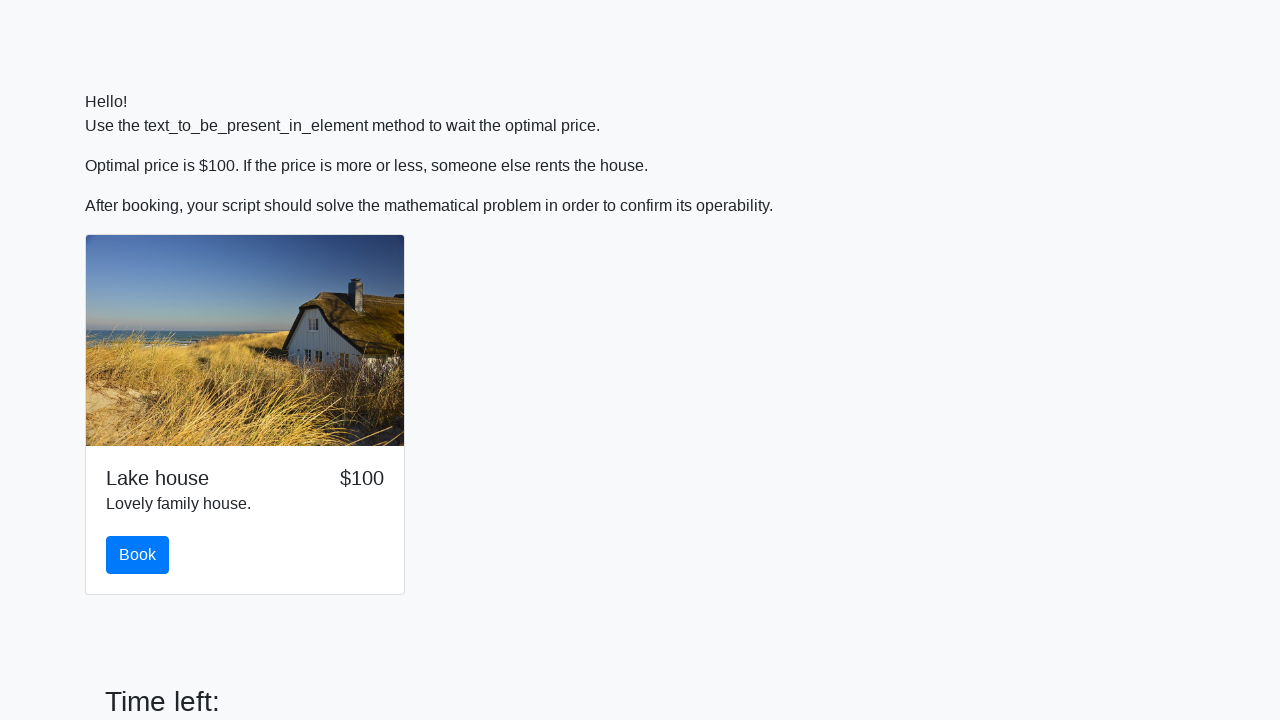

Retrieved the input value for calculation
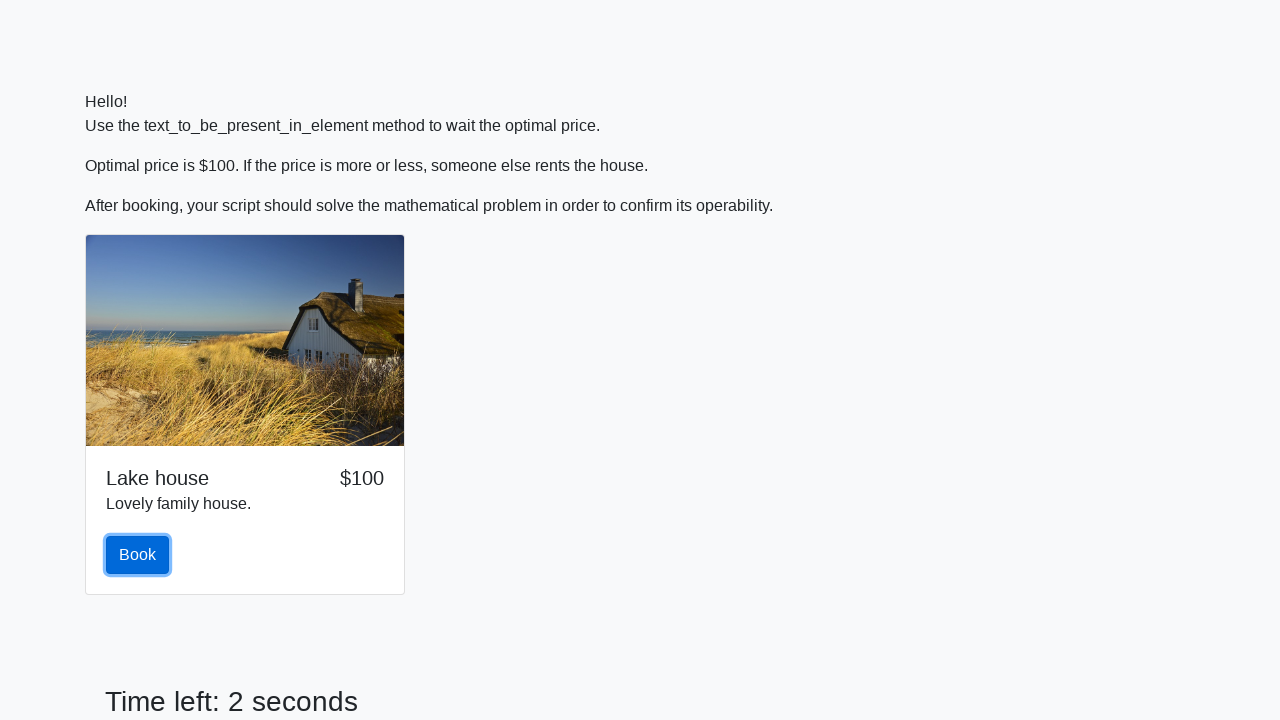

Calculated the math problem result
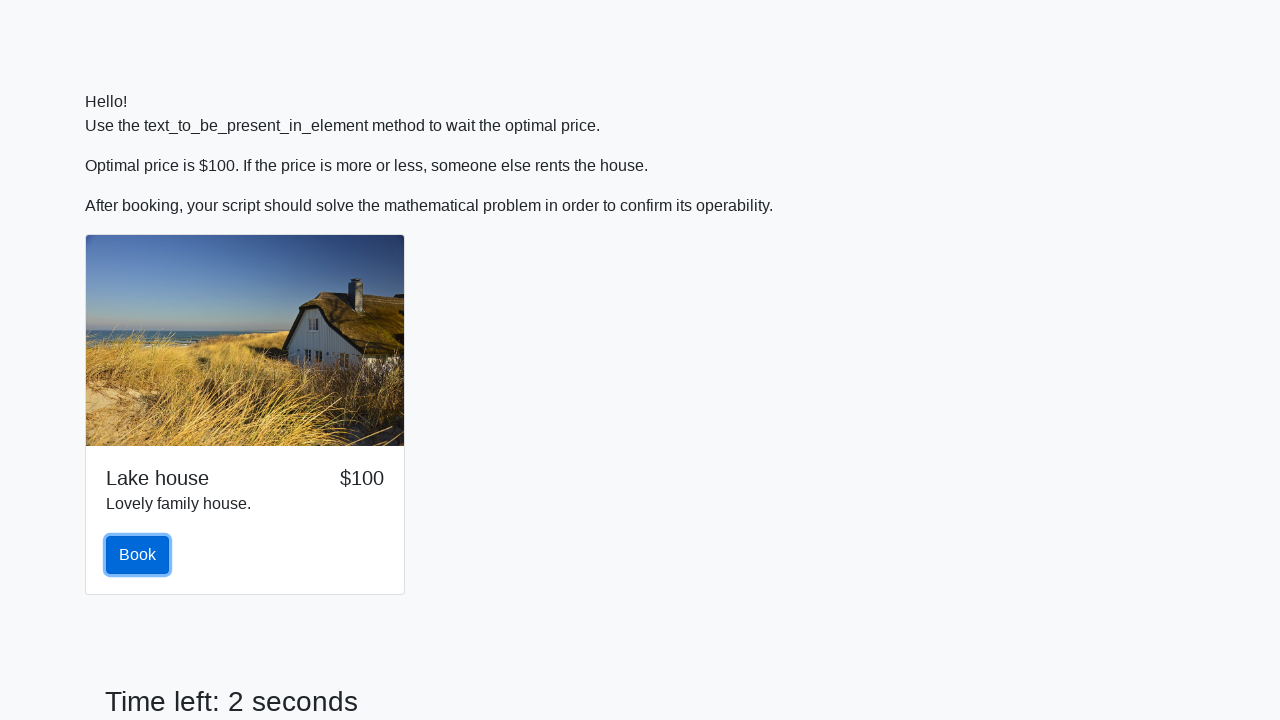

Filled in the calculated answer on #answer
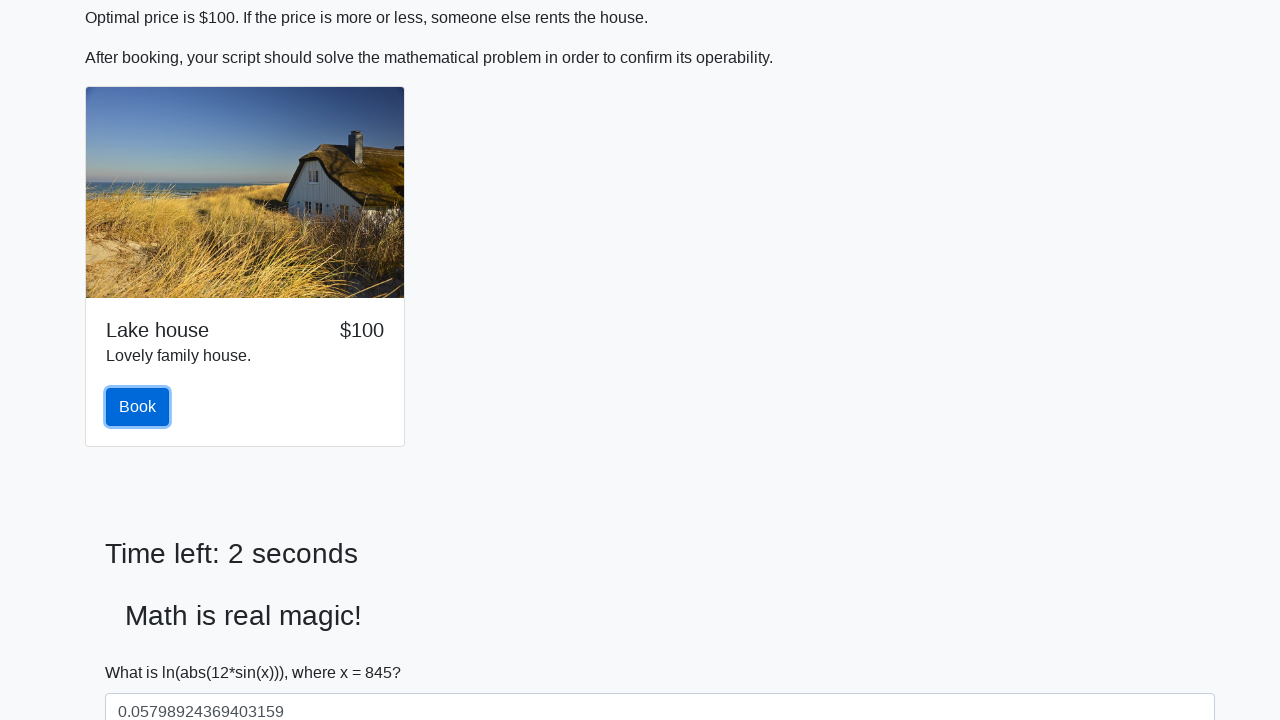

Submitted the form with the answer at (143, 651) on button[type='submit']
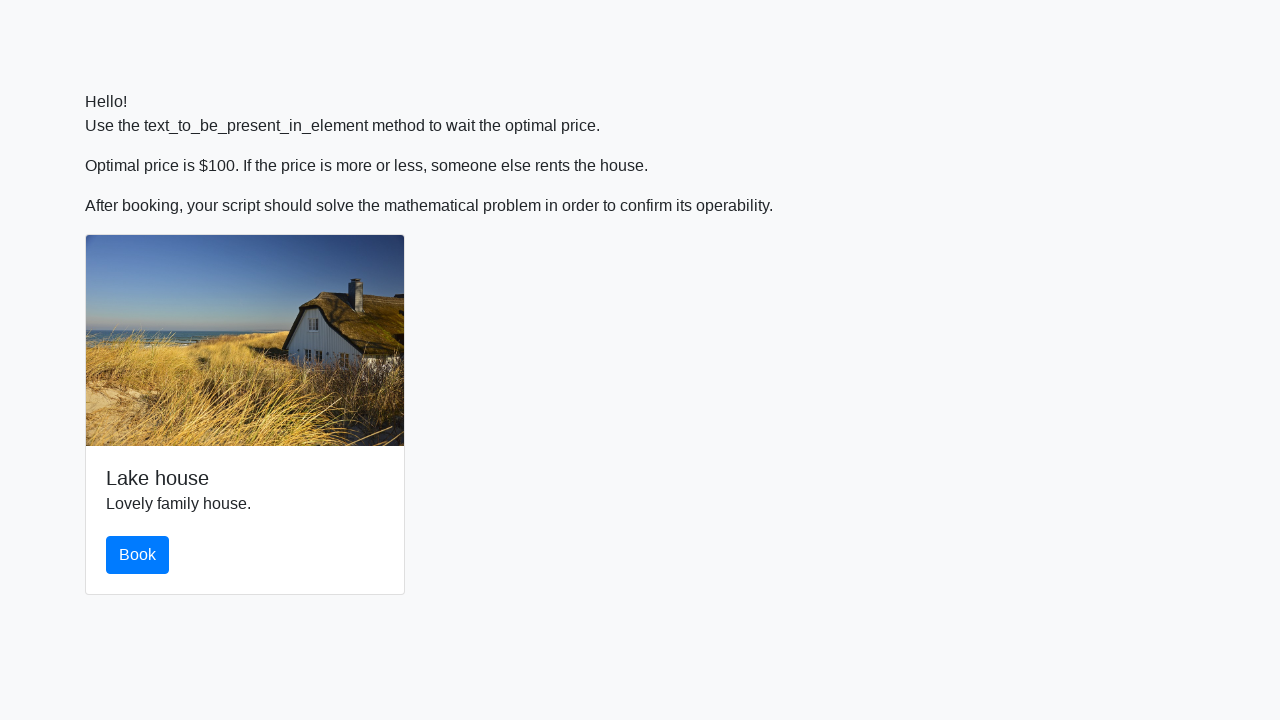

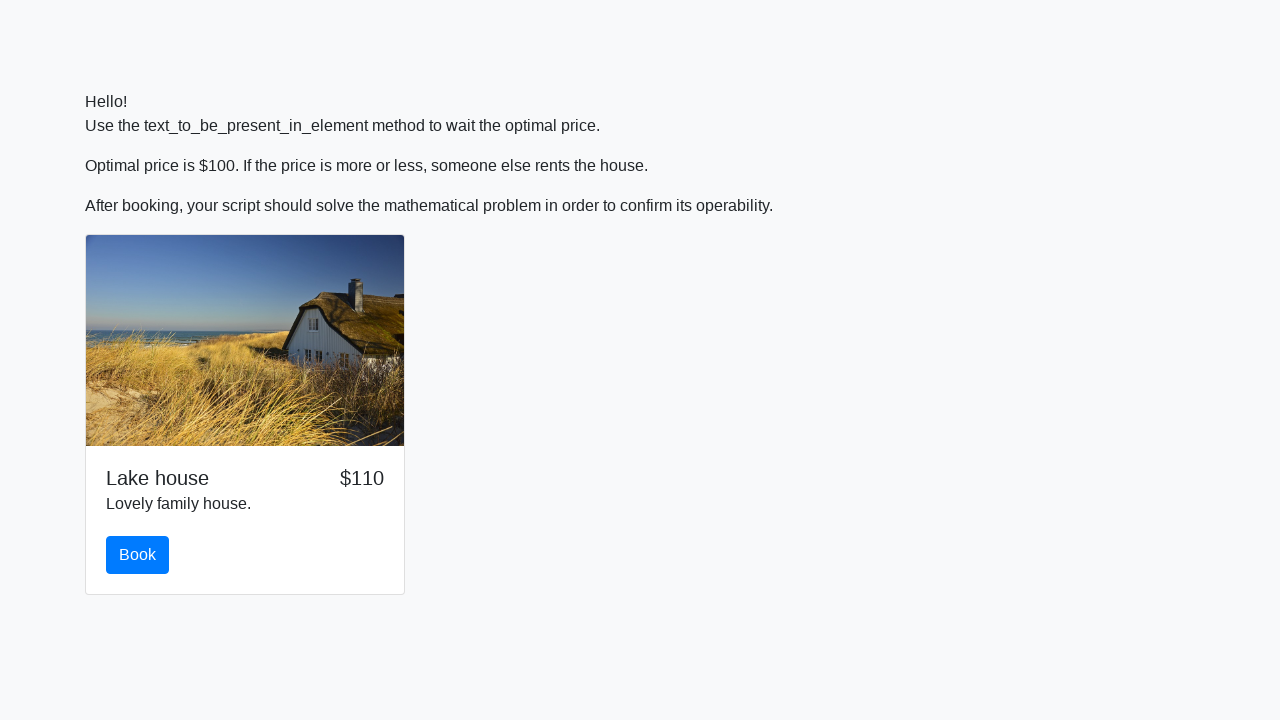